Tests decimal addition by calculating 6.17 + 2.26 on a web calculator and verifying the result.

Starting URL: https://nuix.github.io/SDET/senior-sdet/stagingCalc/index.html

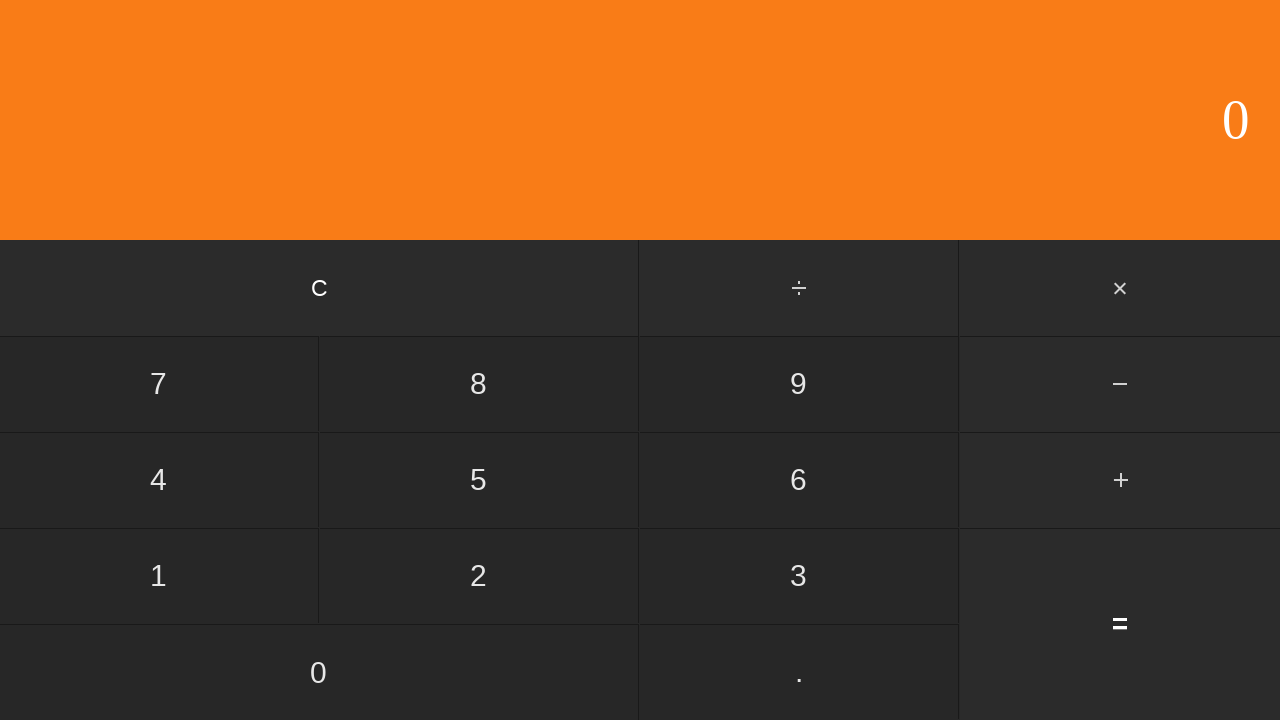

Clicked button '6' to start entering first number at (799, 480) on input[value='6']
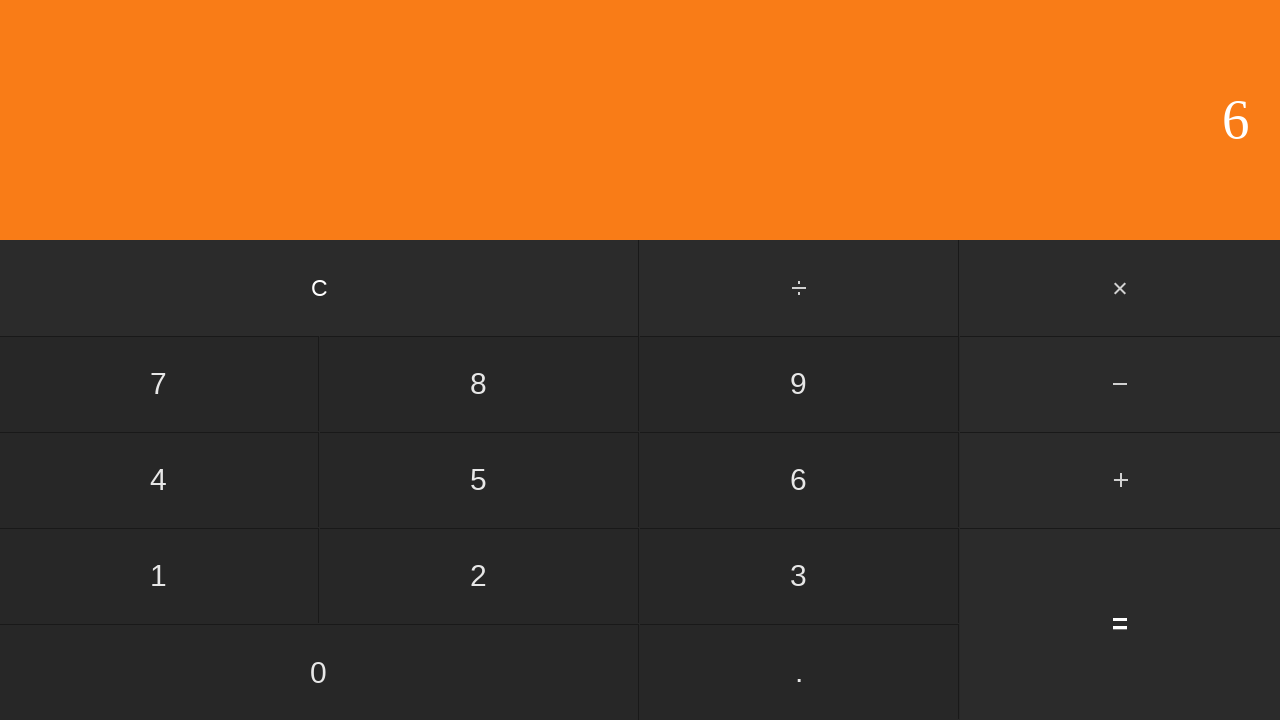

Clicked decimal point button at (799, 672) on input[value='.']
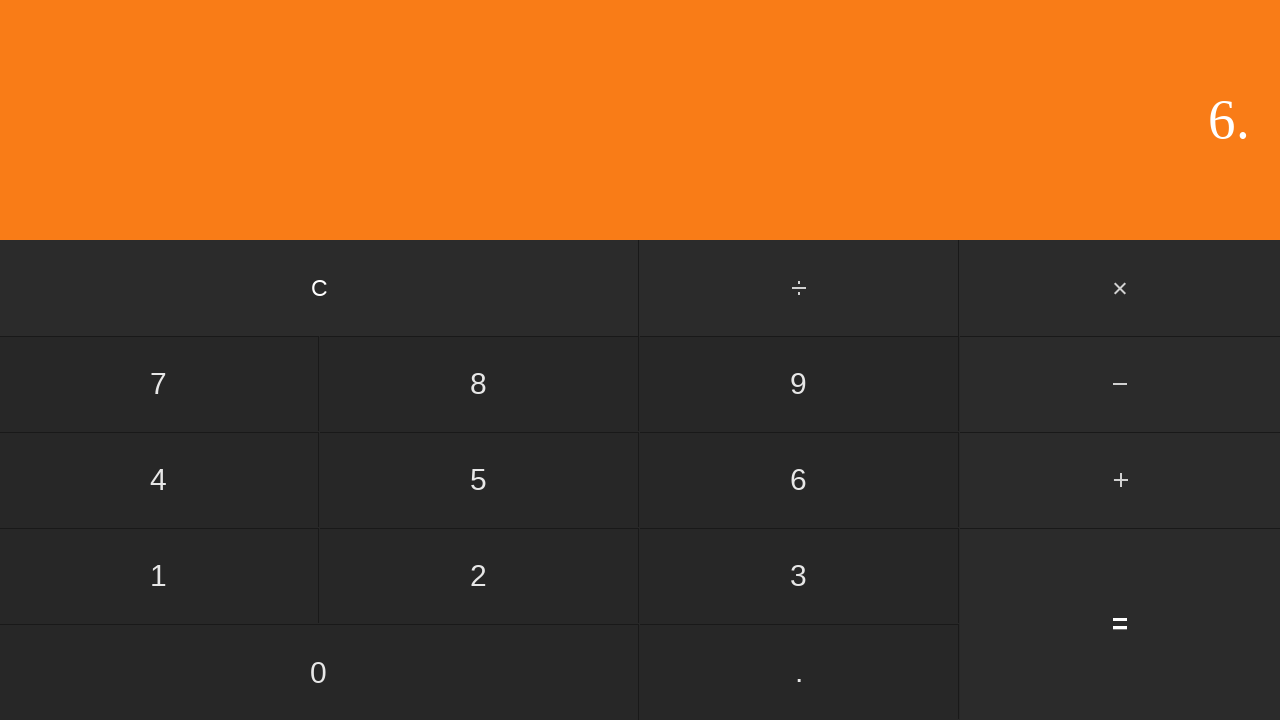

Clicked button '1' at (159, 576) on input[value='1']
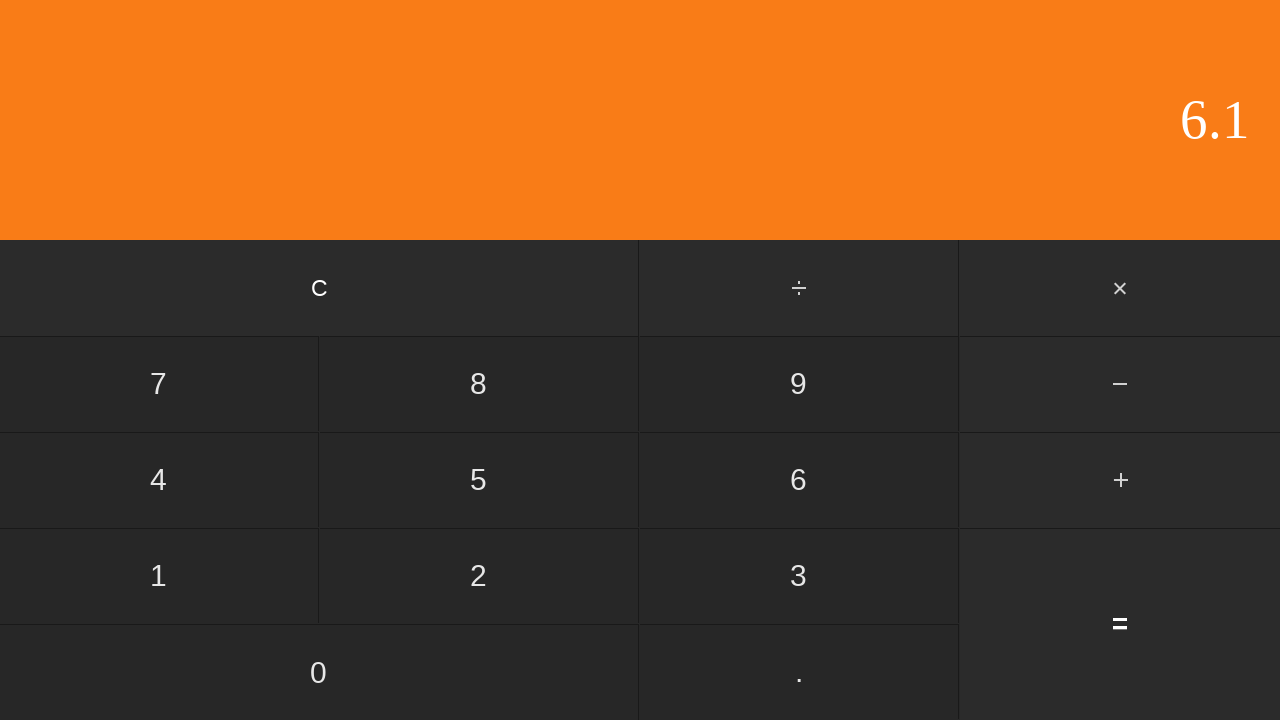

Clicked button '7' to complete first number 6.17 at (159, 384) on input[value='7']
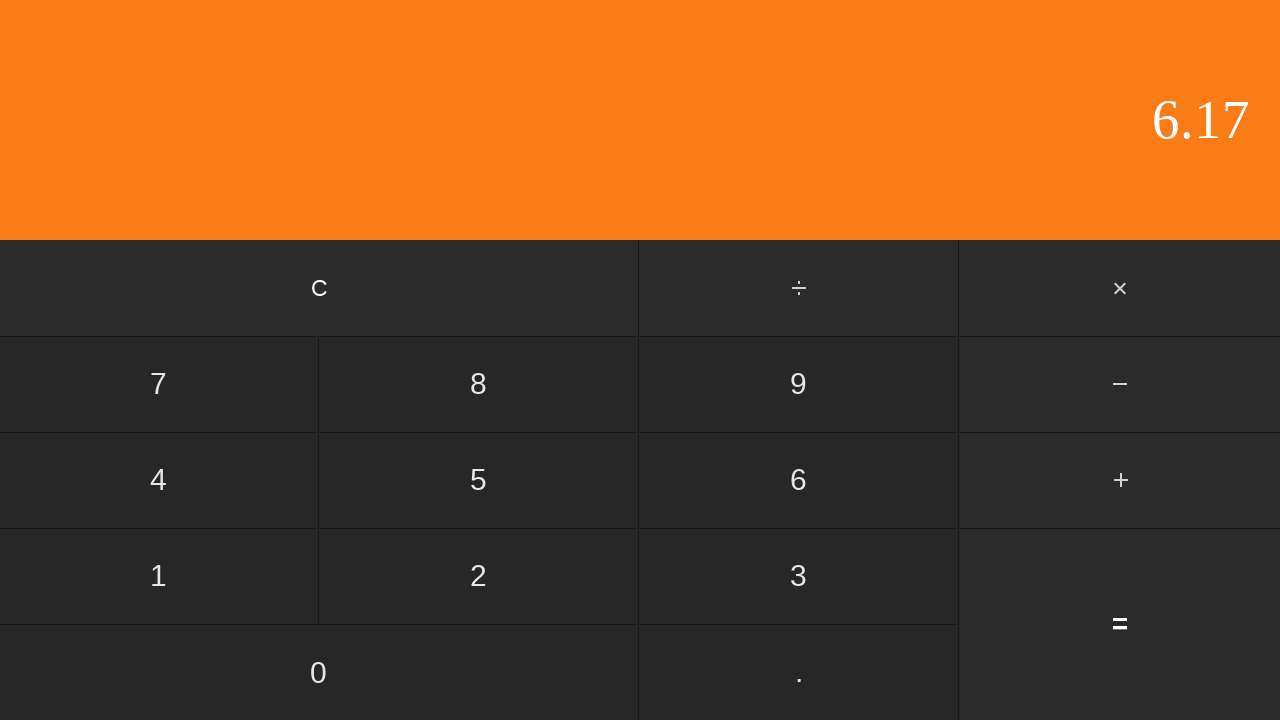

Clicked add button to initiate addition operation at (1120, 480) on #add
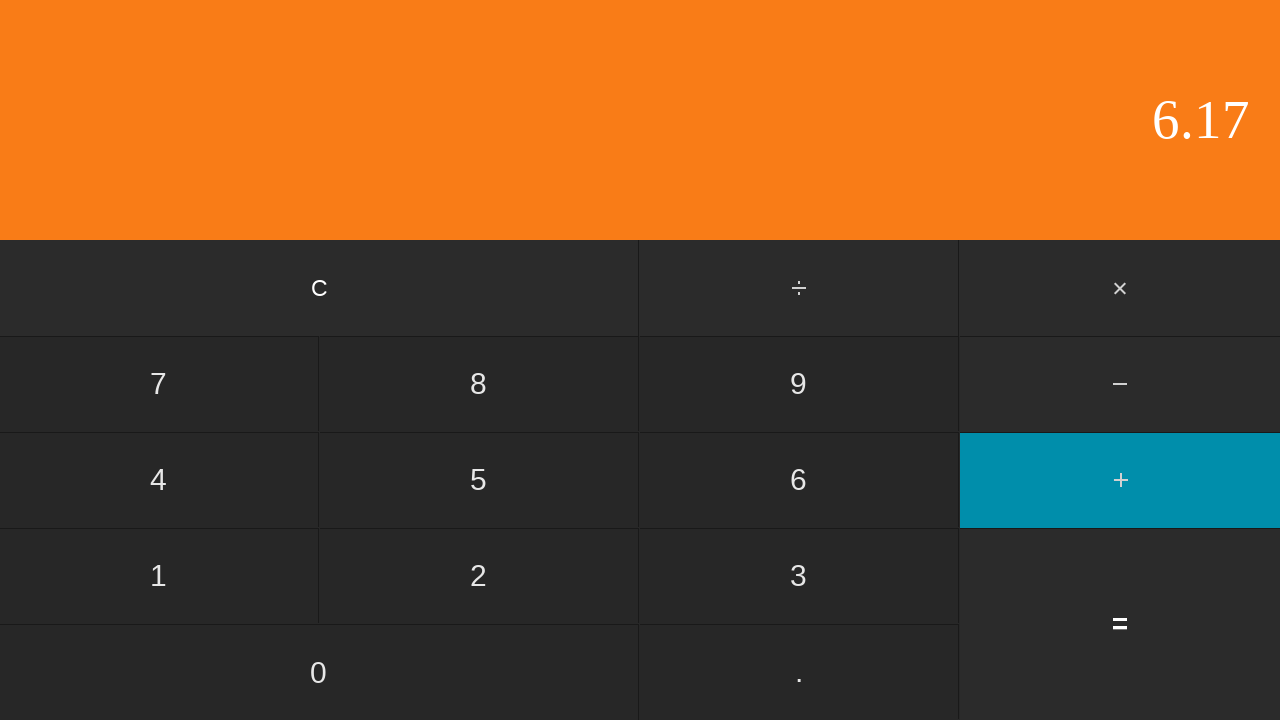

Clicked button '2' to start entering second number at (479, 576) on input[value='2']
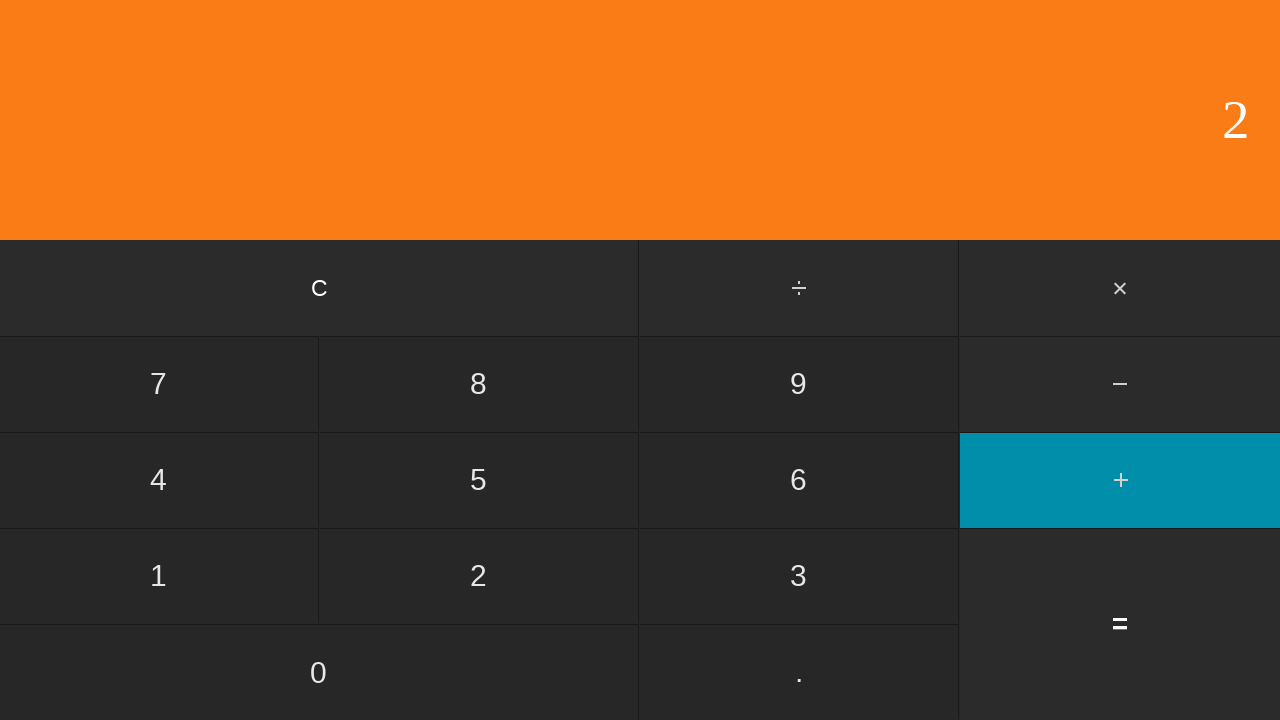

Clicked decimal point button at (799, 672) on input[value='.']
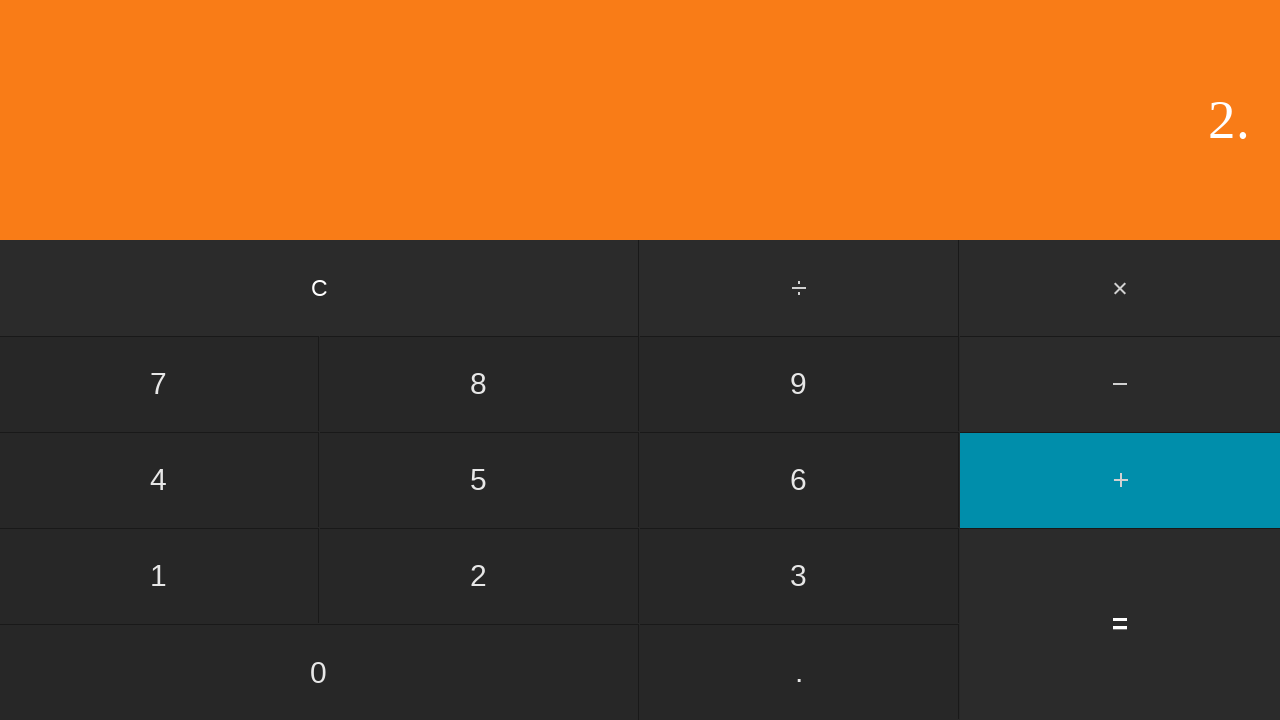

Clicked button '2' at (479, 576) on input[value='2']
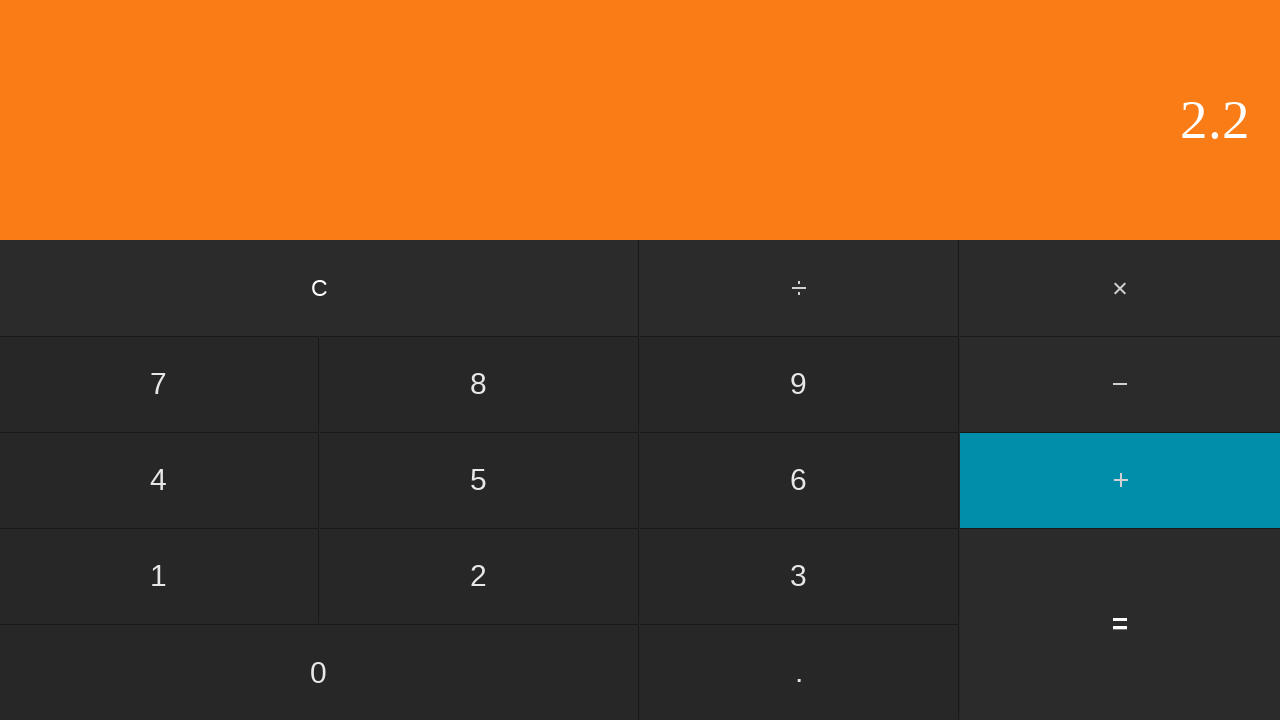

Clicked button '6' to complete second number 2.26 at (799, 480) on input[value='6']
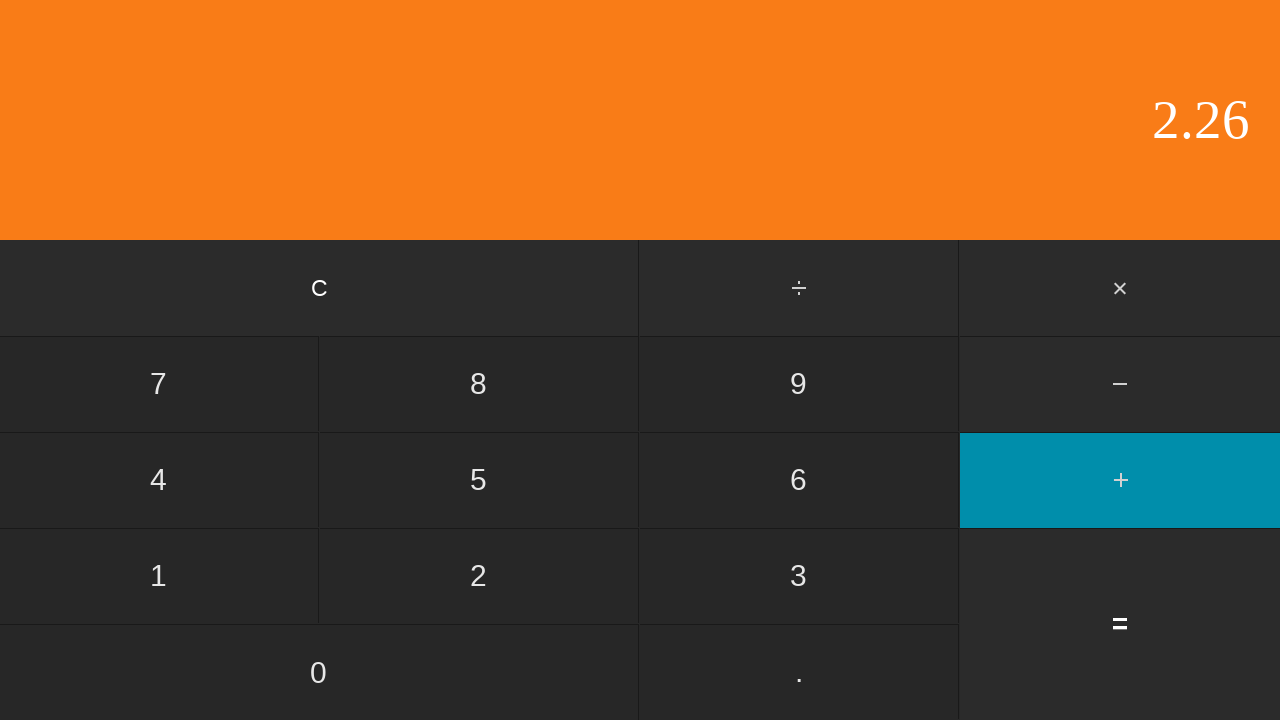

Clicked equals button to calculate result of 6.17 + 2.26 at (1120, 624) on input[value='=']
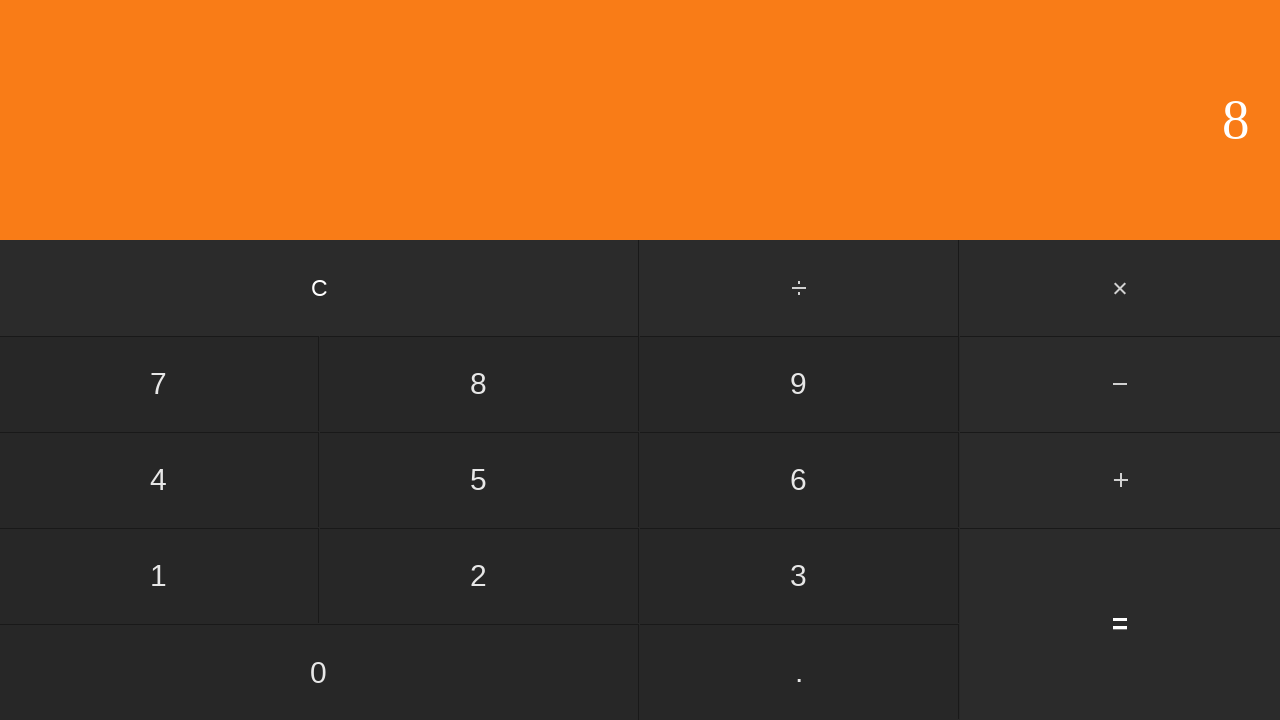

Waited for result to display
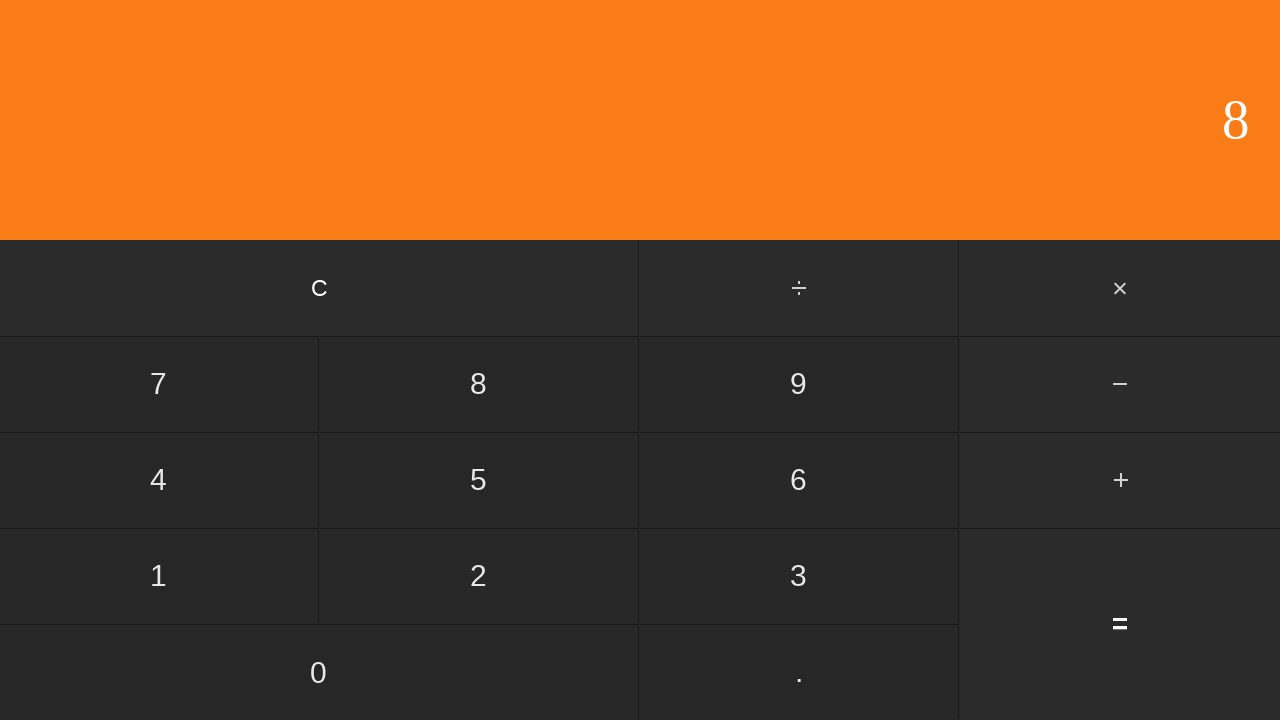

Clicked clear button to reset calculator at (320, 288) on input[value='C']
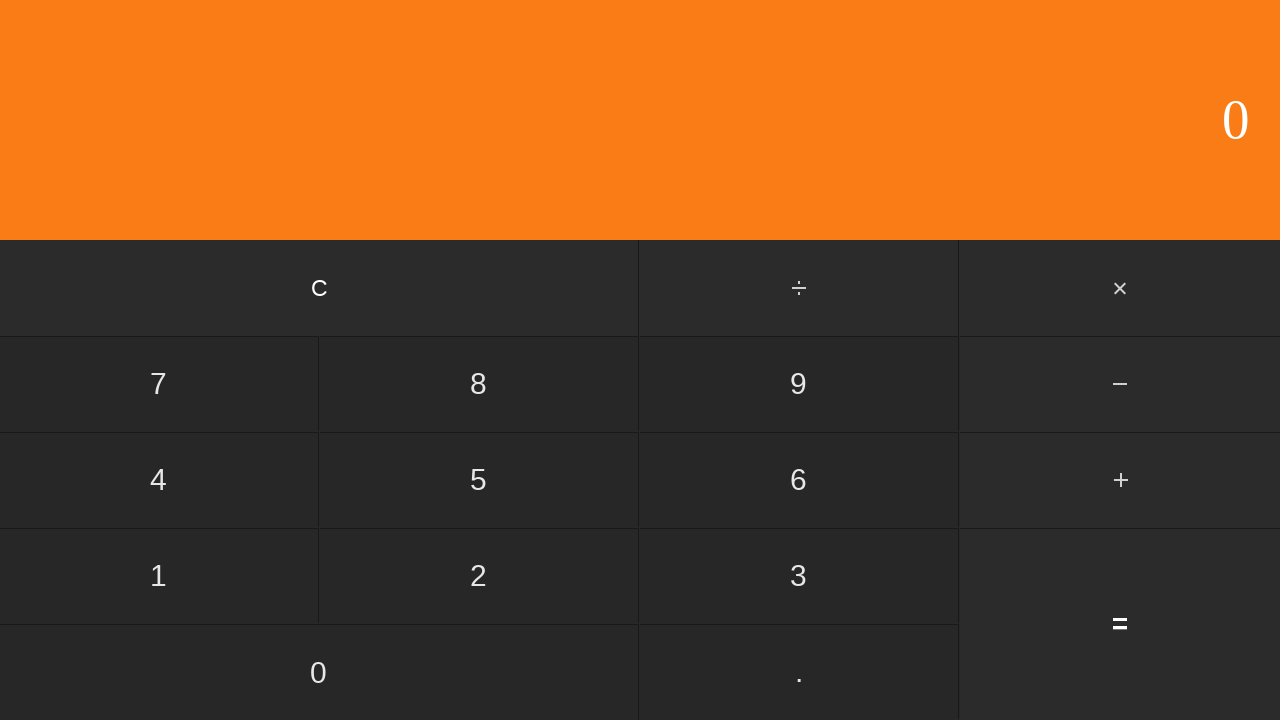

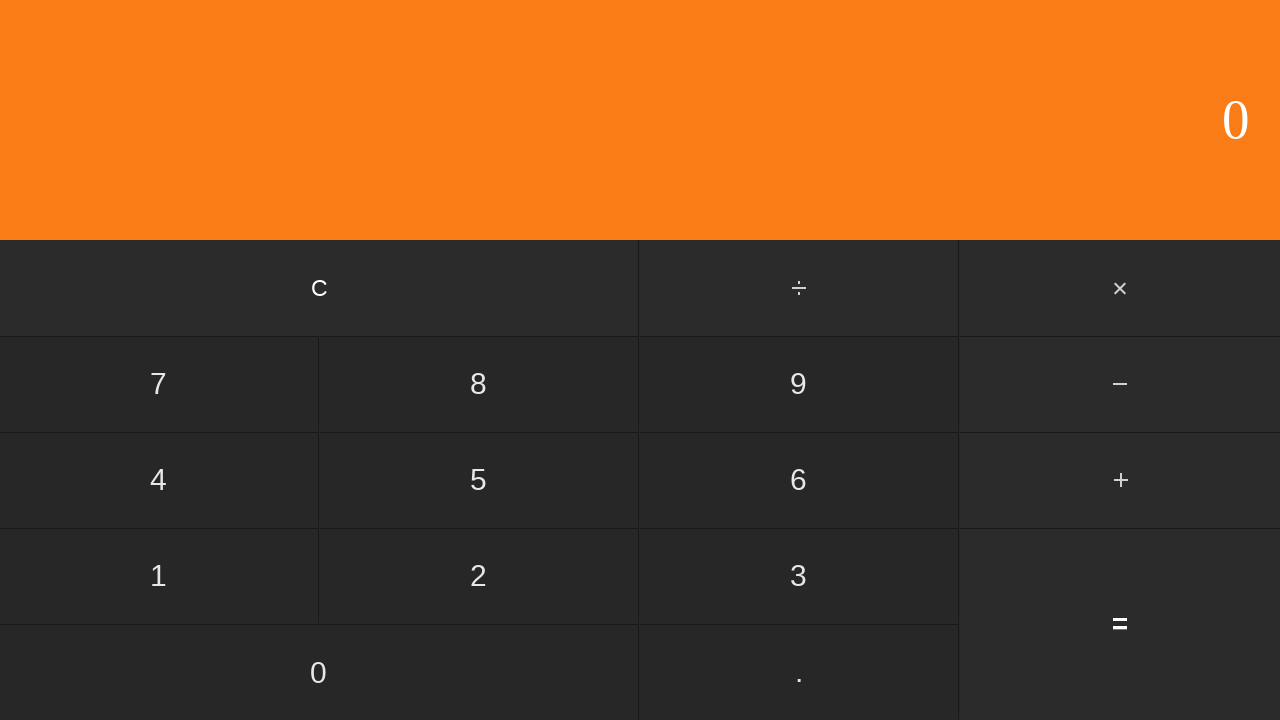